Prints out the text content of all links on the page

Starting URL: https://www.openxcell.com

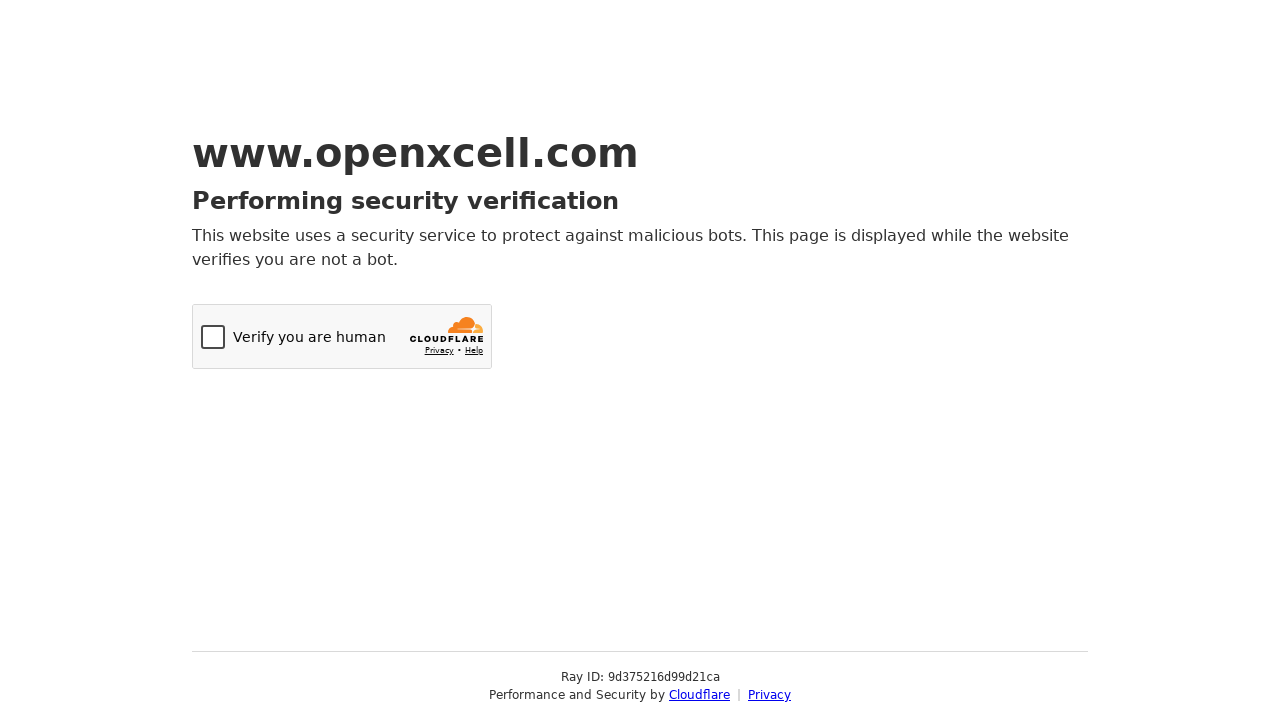

Navigated to https://www.openxcell.com
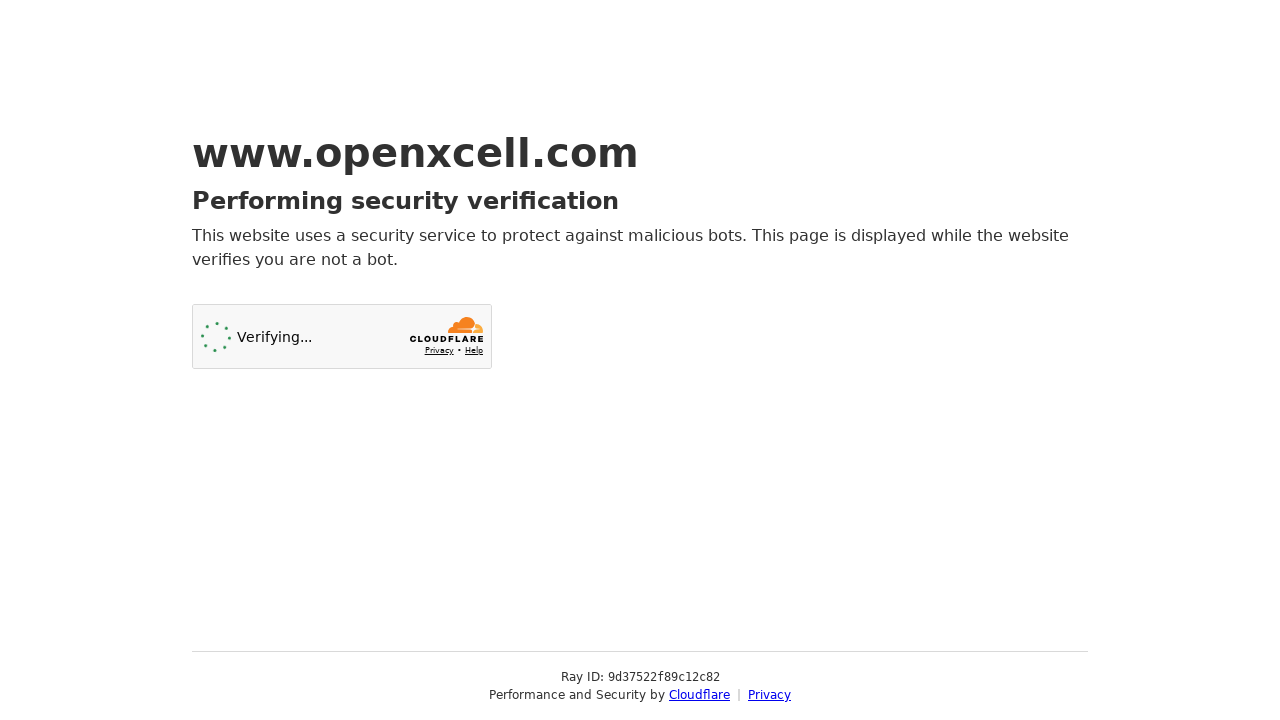

Located all link elements on the page
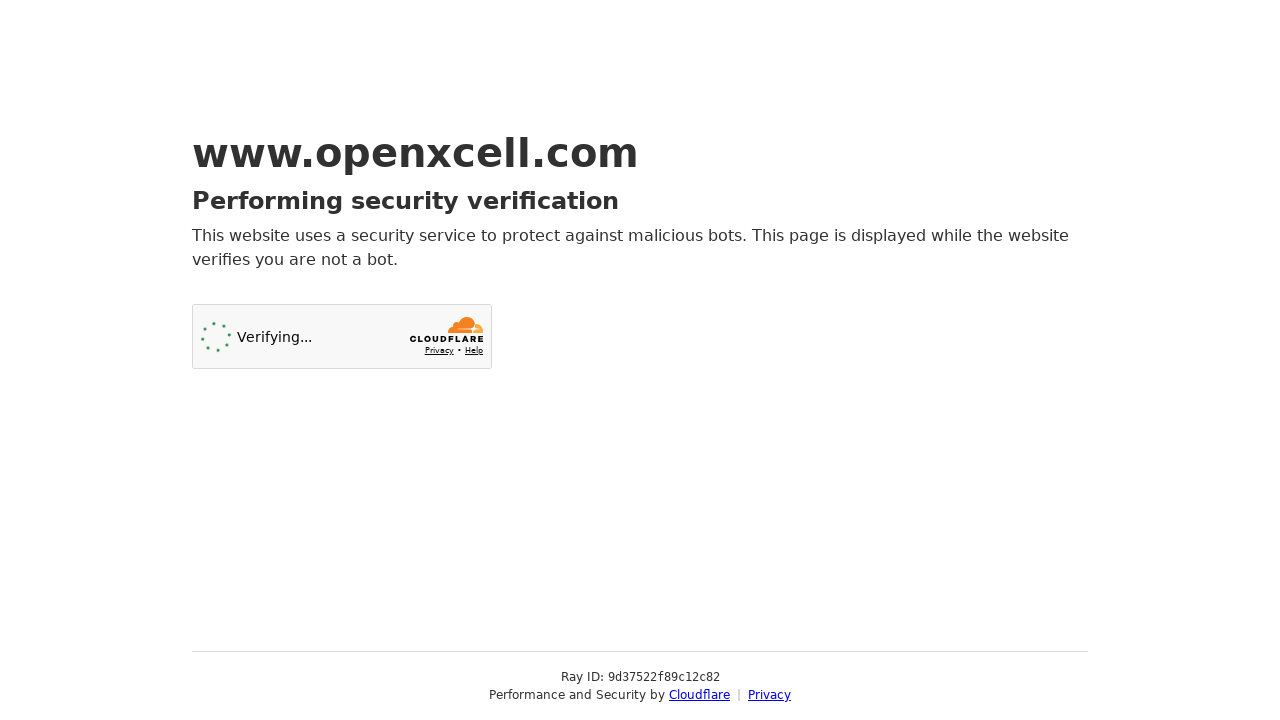

Found 2 links on the page
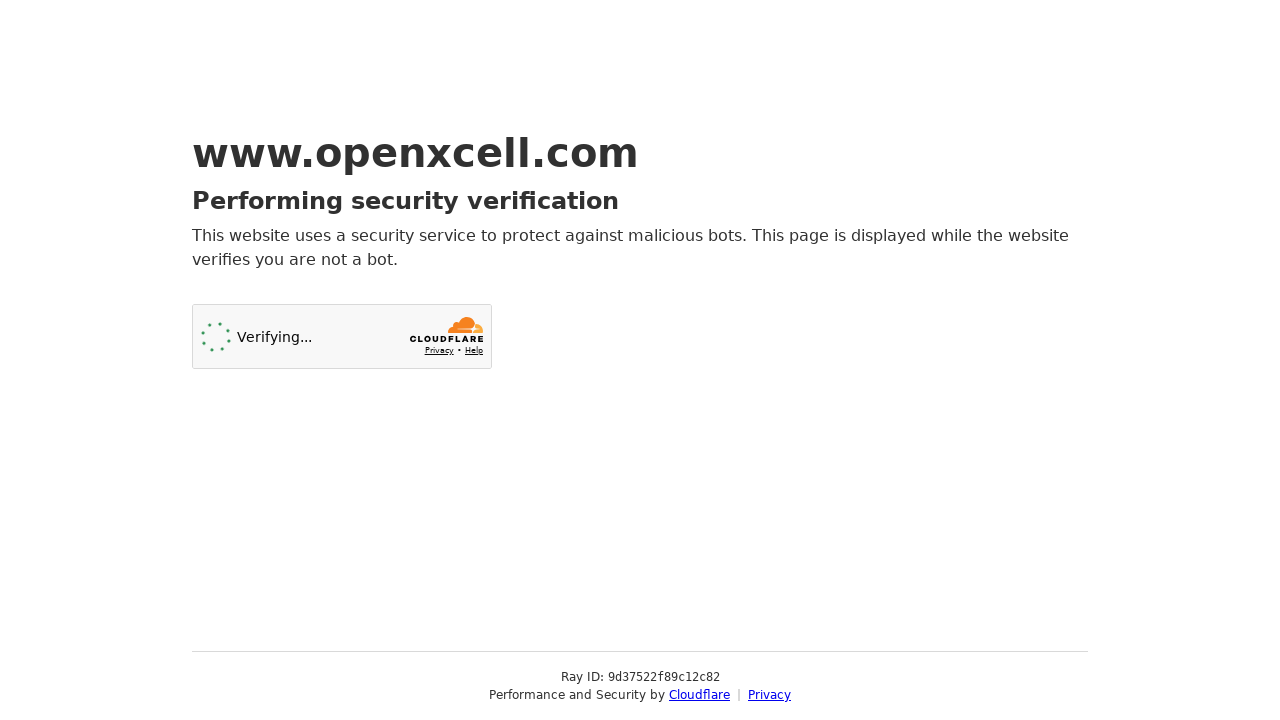

Printed link text: Cloudflare
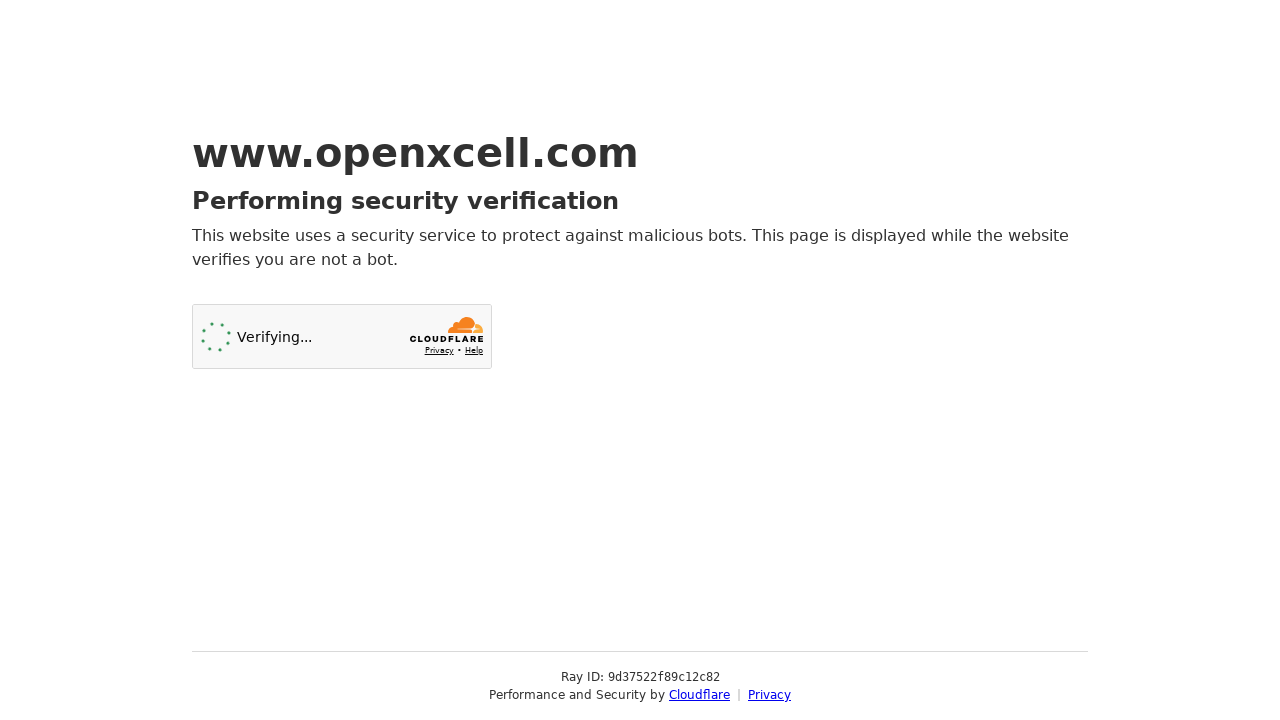

Printed link text: Privacy
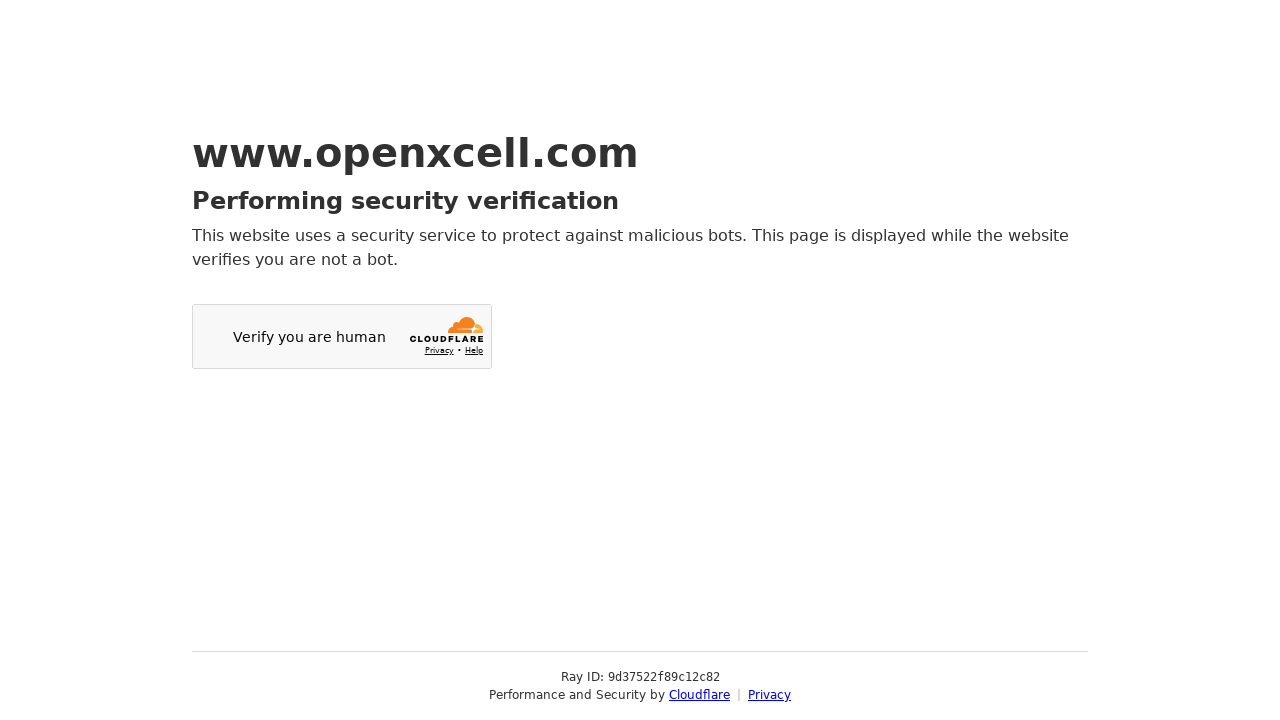

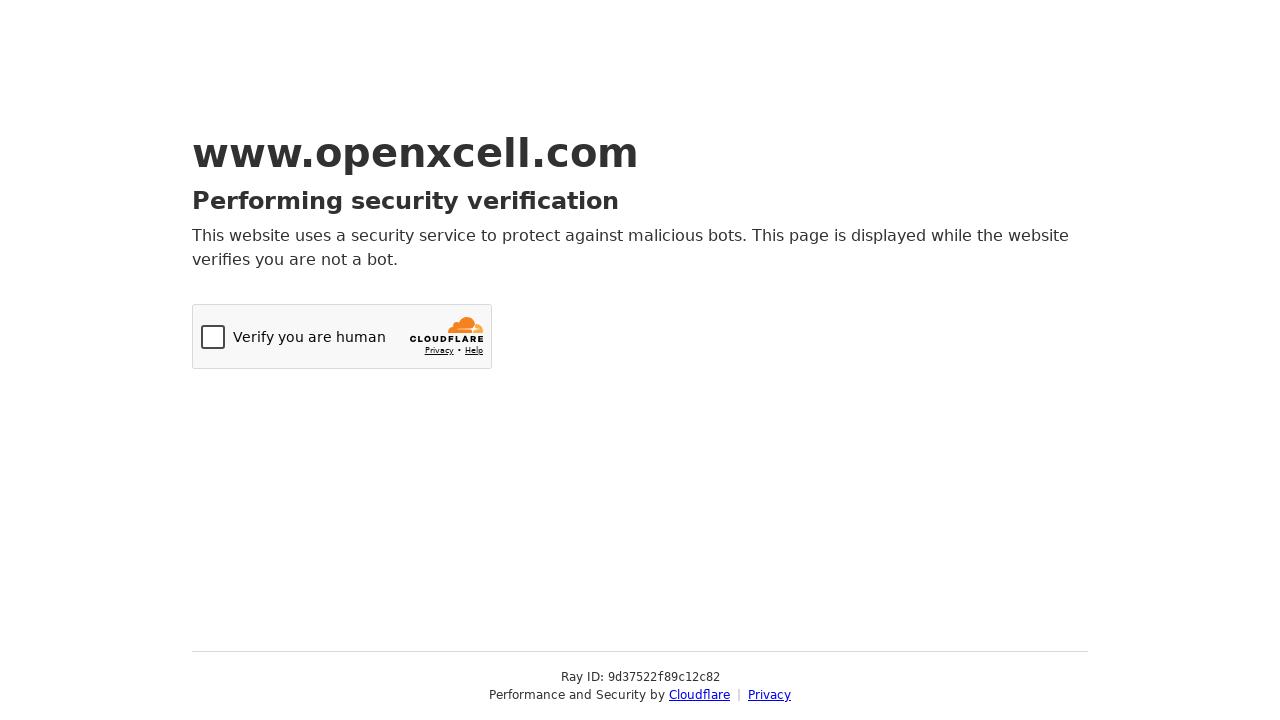